Tests clicking a login button using CSS selector with ID syntax on the CMS government portal page to demonstrate the cssSelector locator pattern.

Starting URL: https://portal.cms.gov/portal/

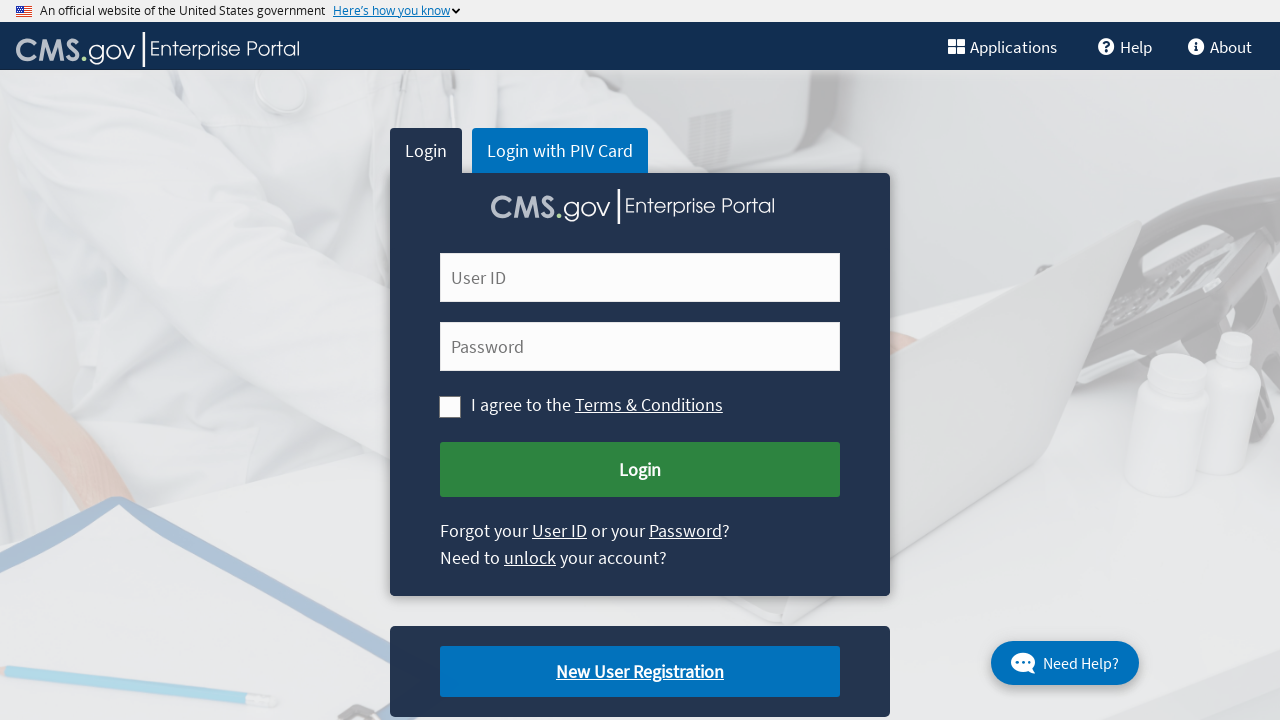

Clicked login button using CSS selector with ID syntax on CMS government portal at (640, 470) on button#cms-login-submit
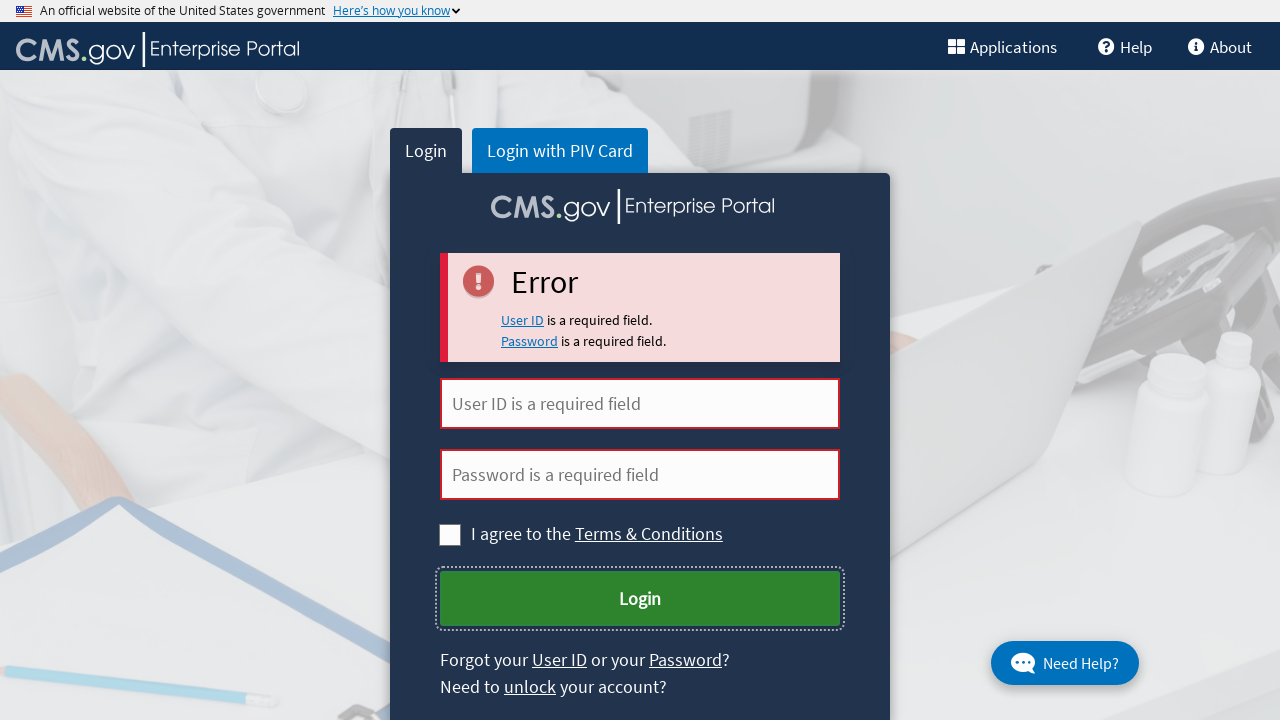

Waited 2 seconds to observe login button click result
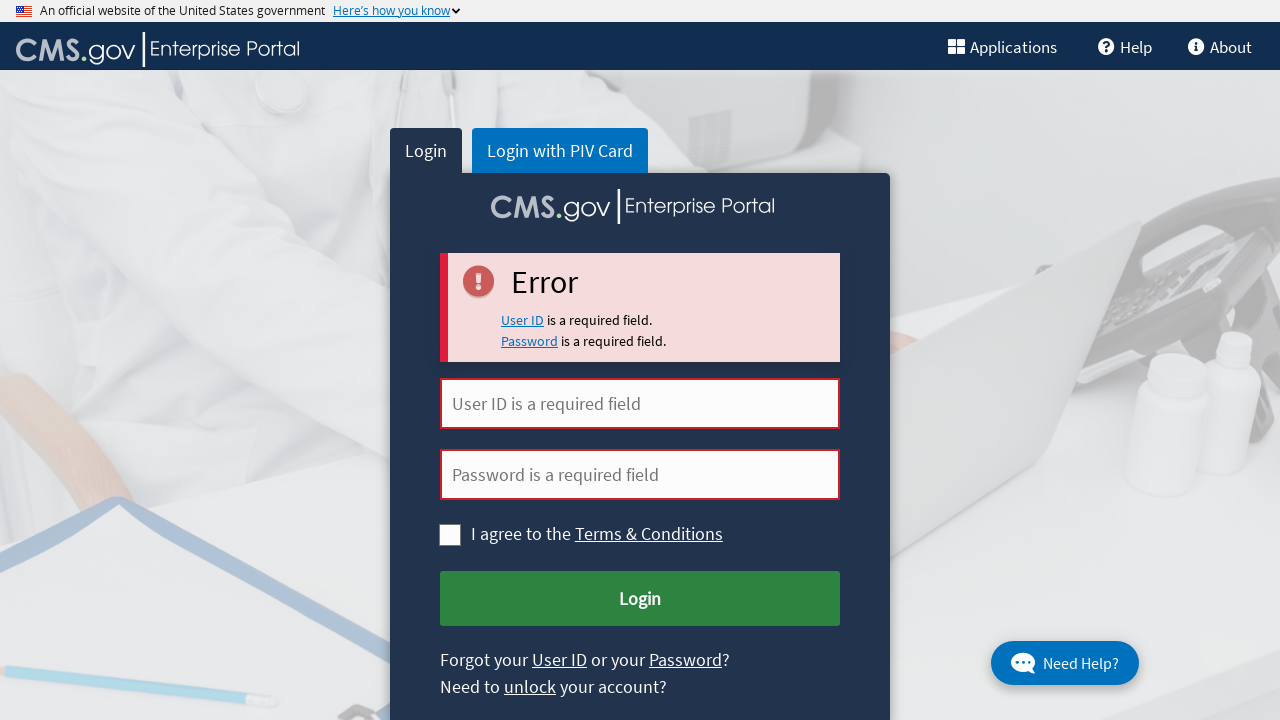

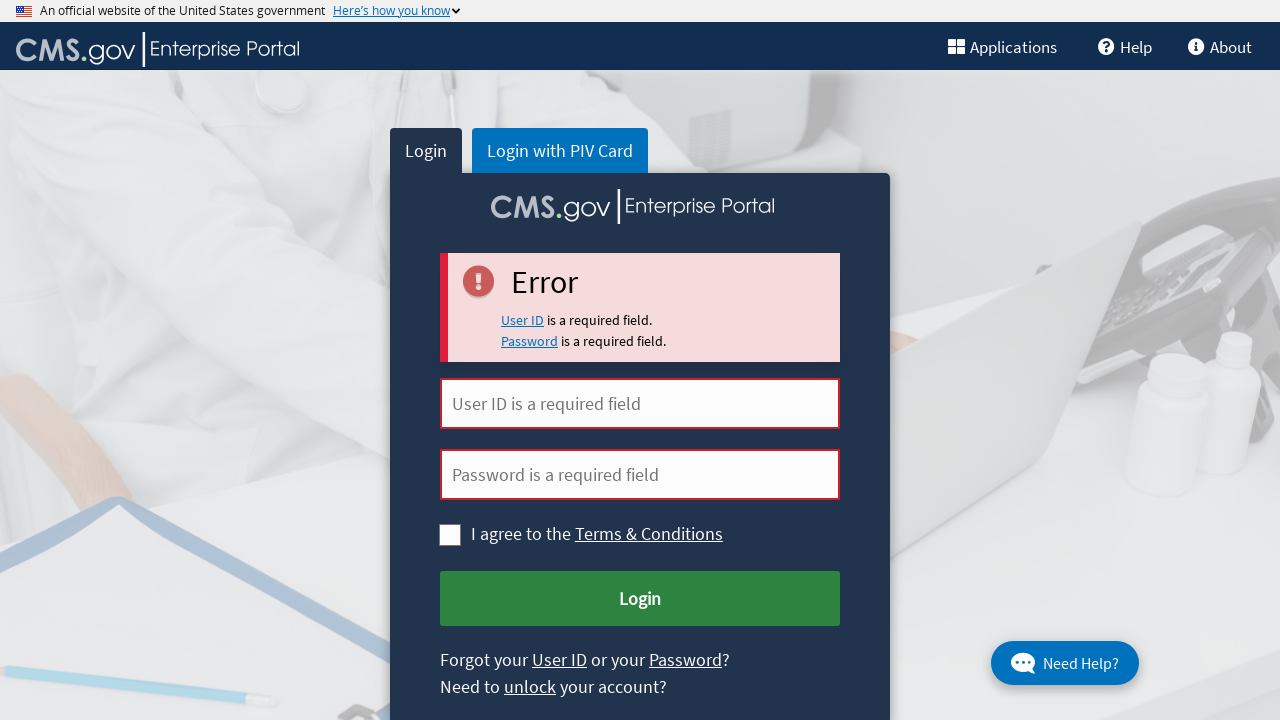